Clicks the edit button in the last (10th) row of the table

Starting URL: https://the-internet.herokuapp.com/challenging_dom

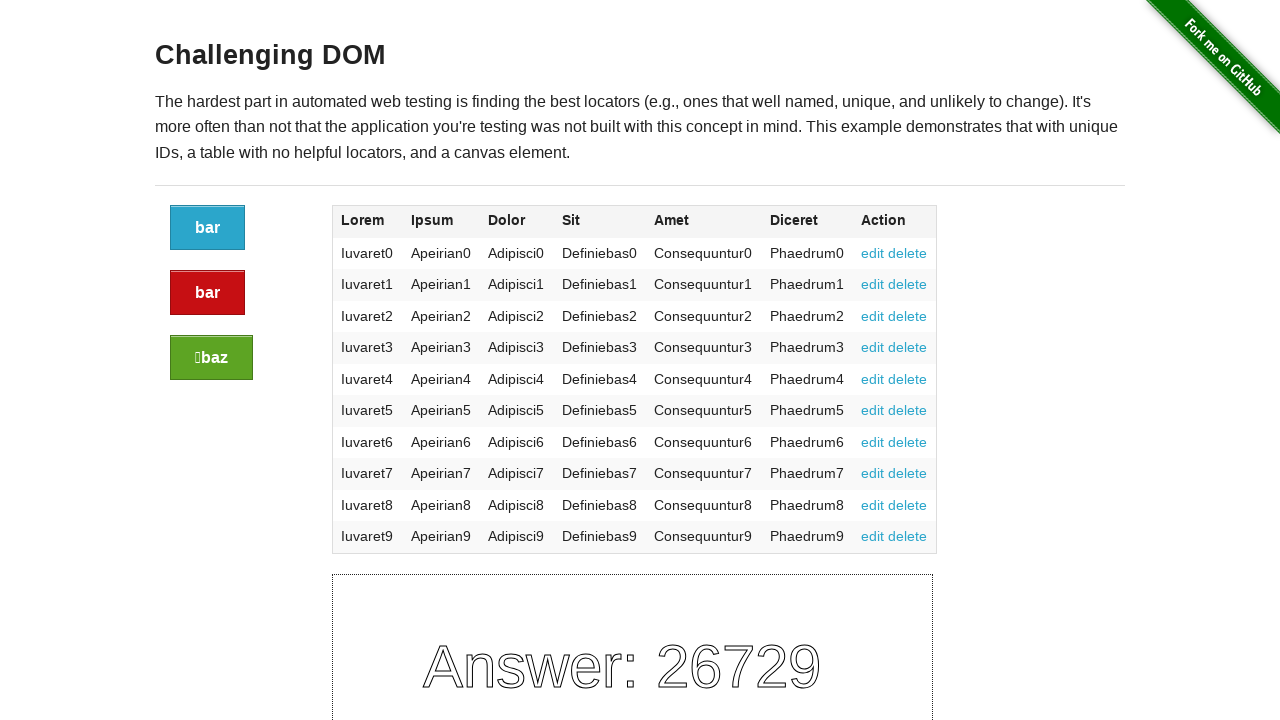

Waited for edit button in 10th table row to be present
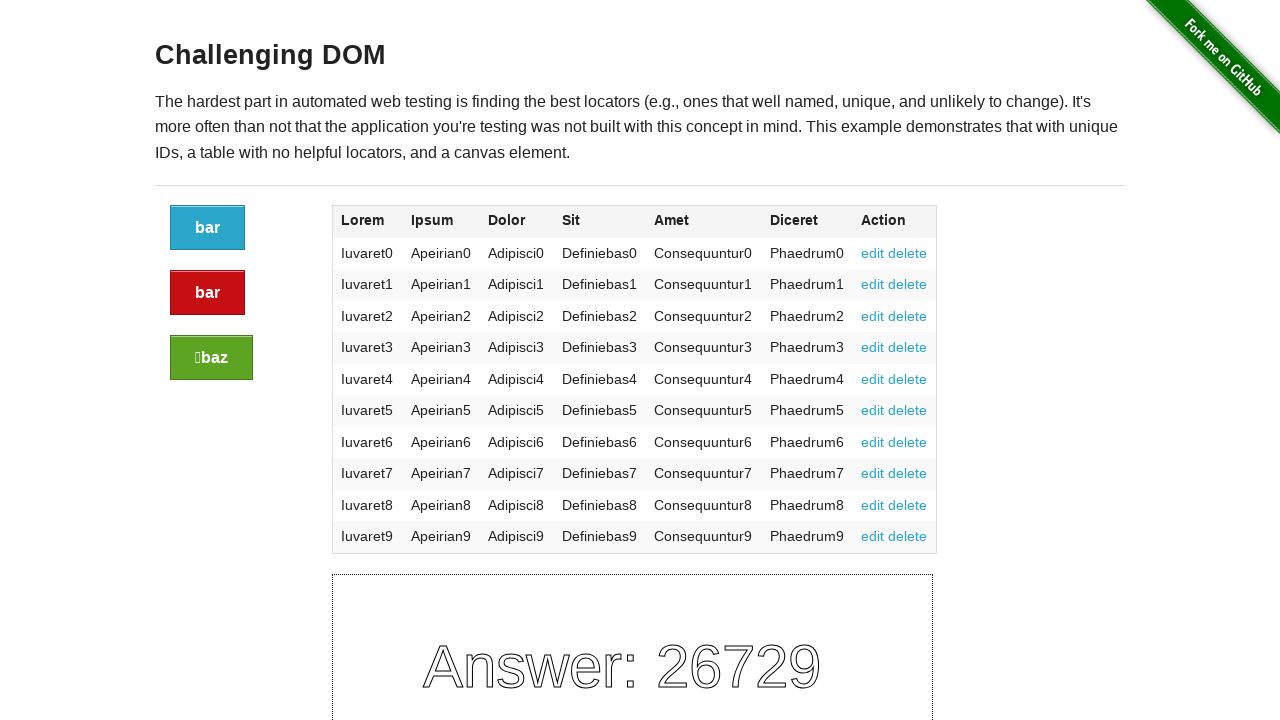

Clicked edit button in 10th table row at (873, 536) on xpath=//html/body/div[2]/div/div/div/div/div[2]/table/tbody/tr[10]/td[7]/a[1]
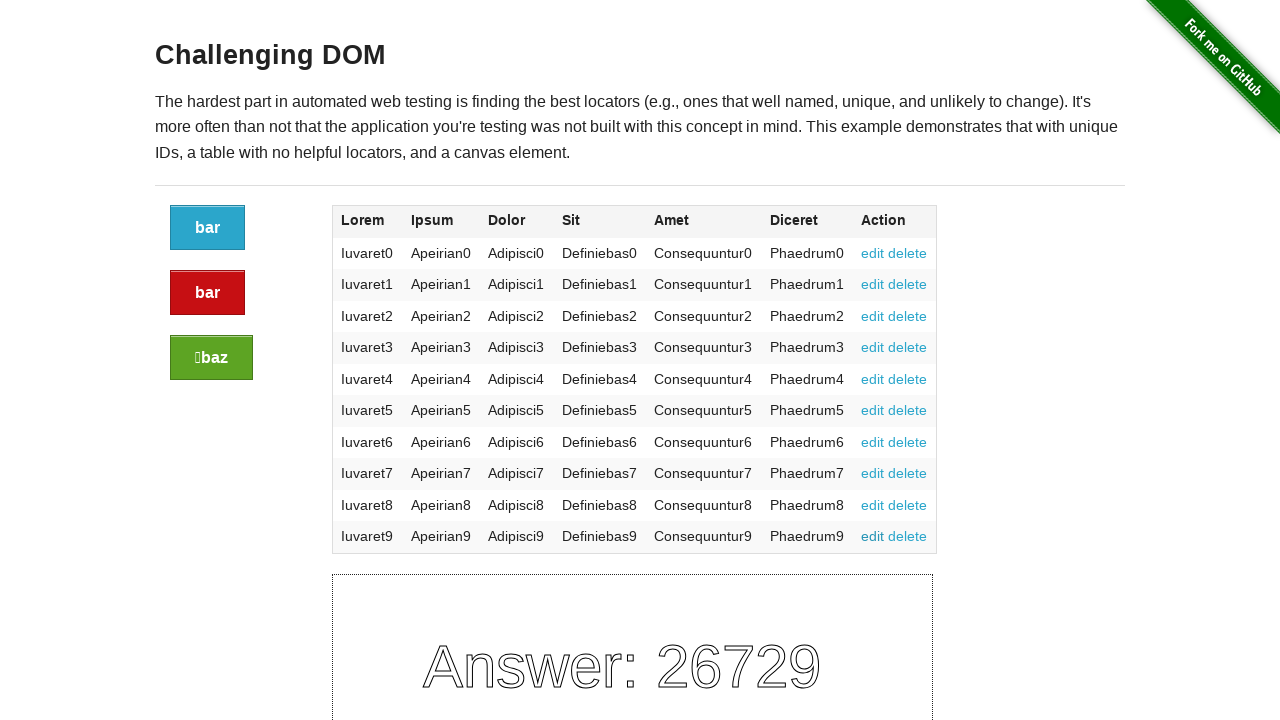

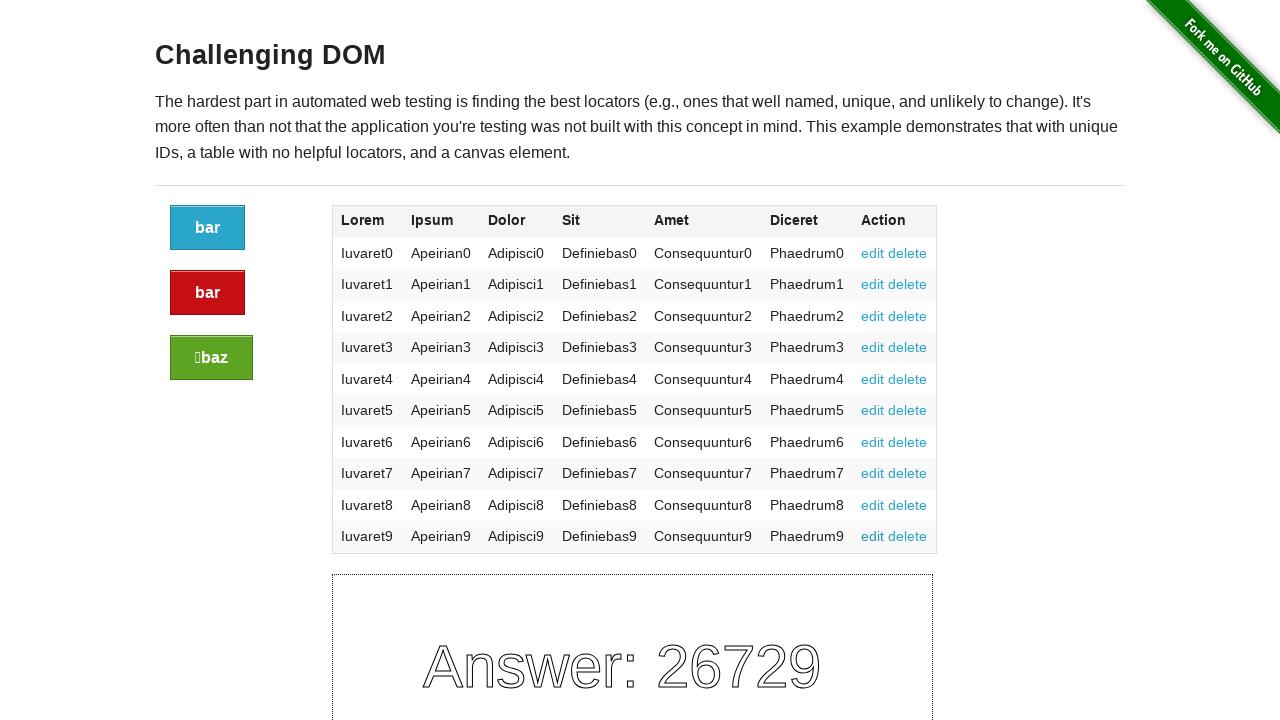